Tests checkbox functionality by verifying initial unchecked state, clicking the checkbox, and confirming it becomes checked

Starting URL: https://rahulshettyacademy.com/dropdownsPractise/

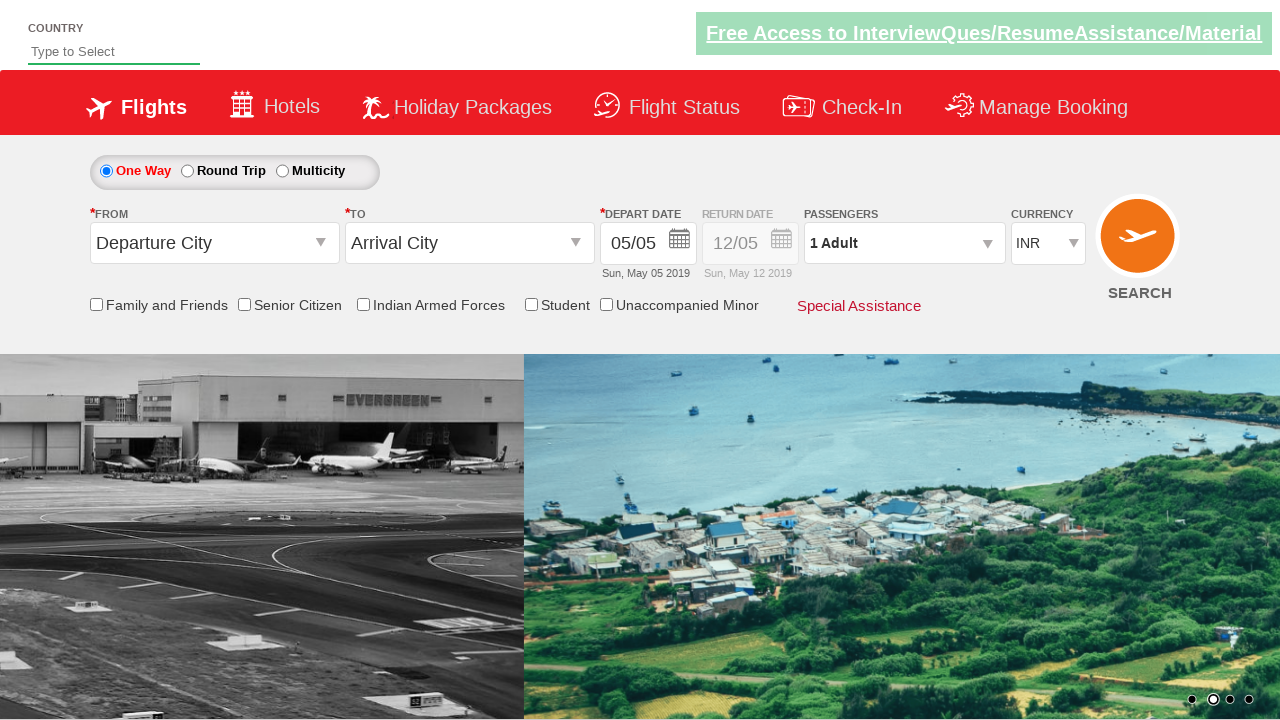

Navigated to checkbox practice page
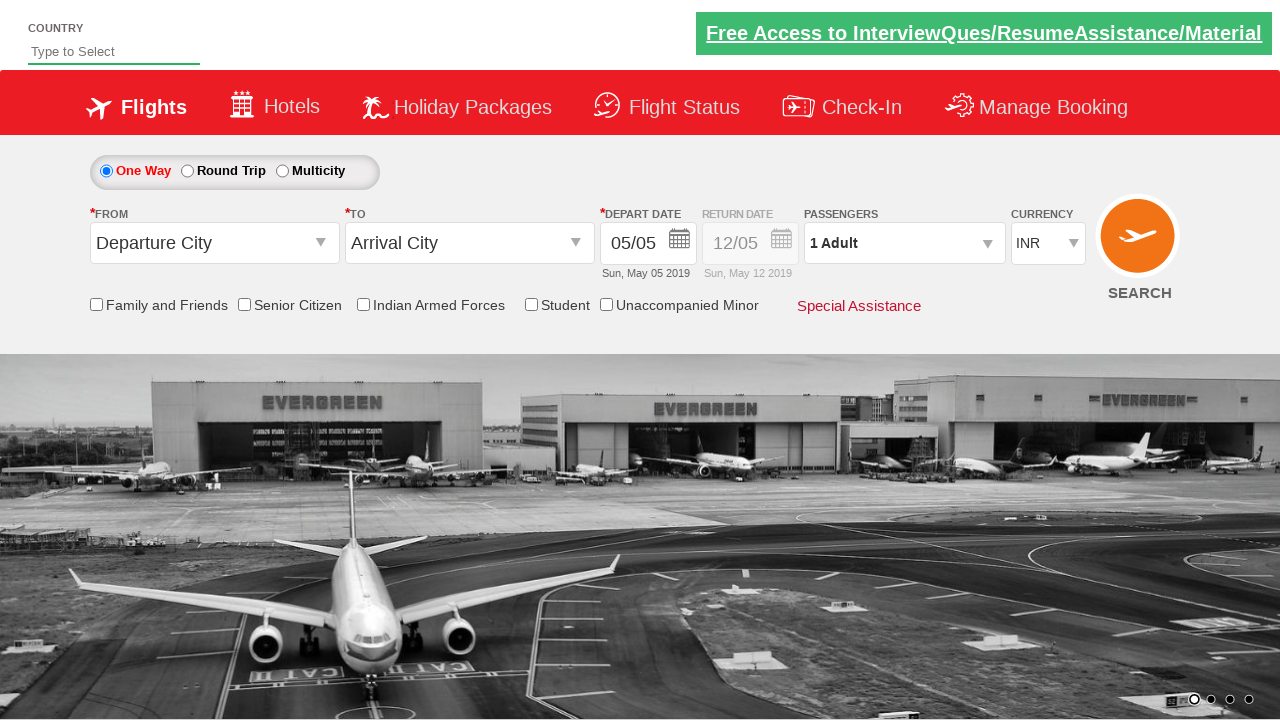

Located checkbox element
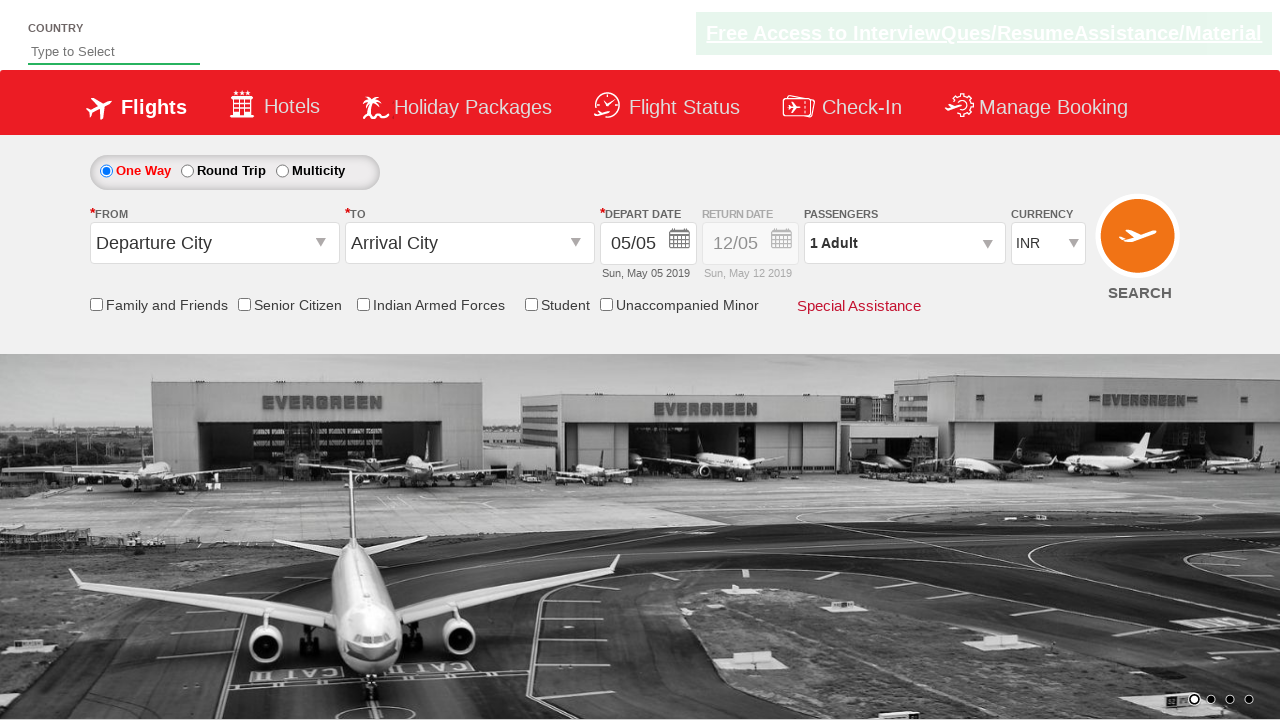

Verified checkbox is initially unchecked
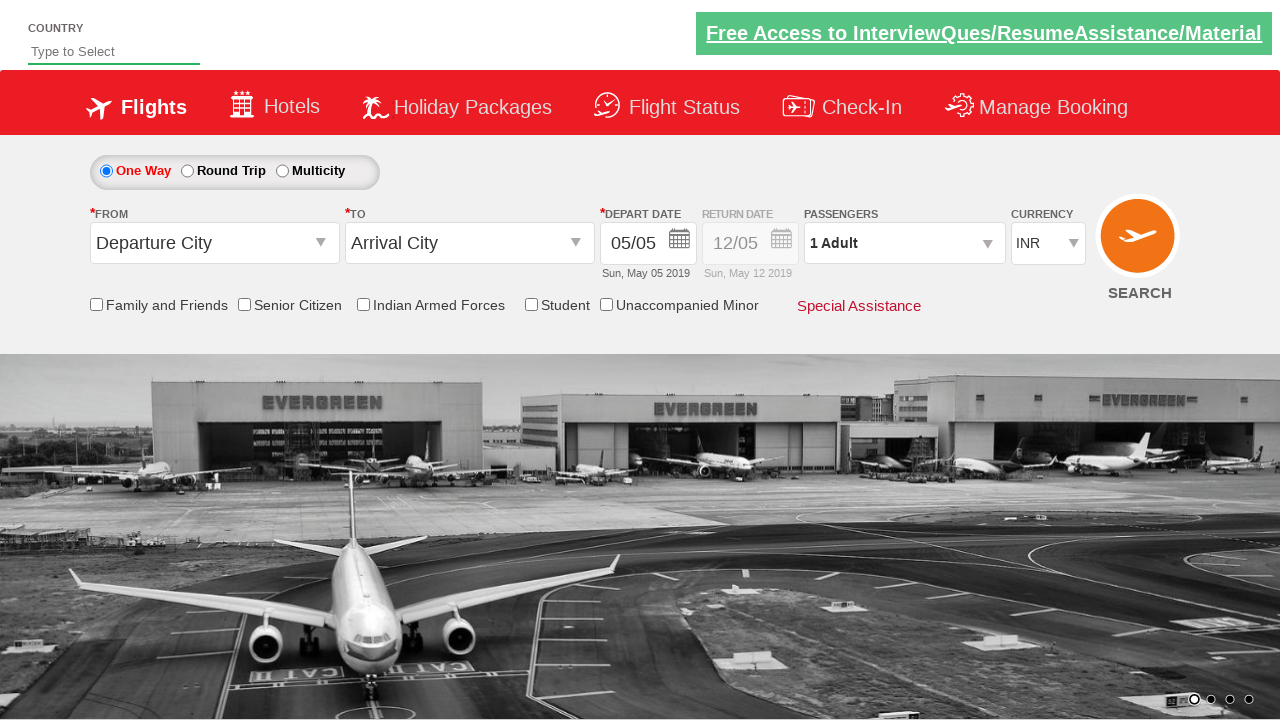

Clicked checkbox to check it at (363, 304) on input[id*='IndArm']
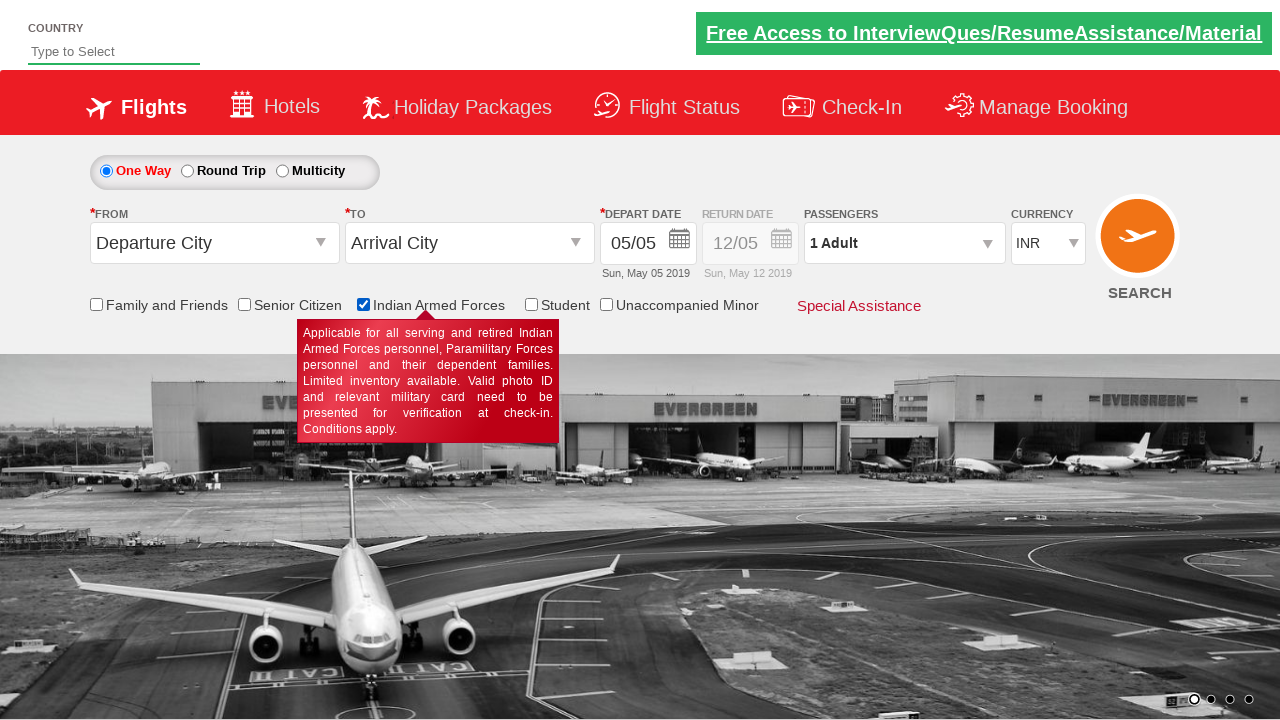

Verified checkbox is now checked
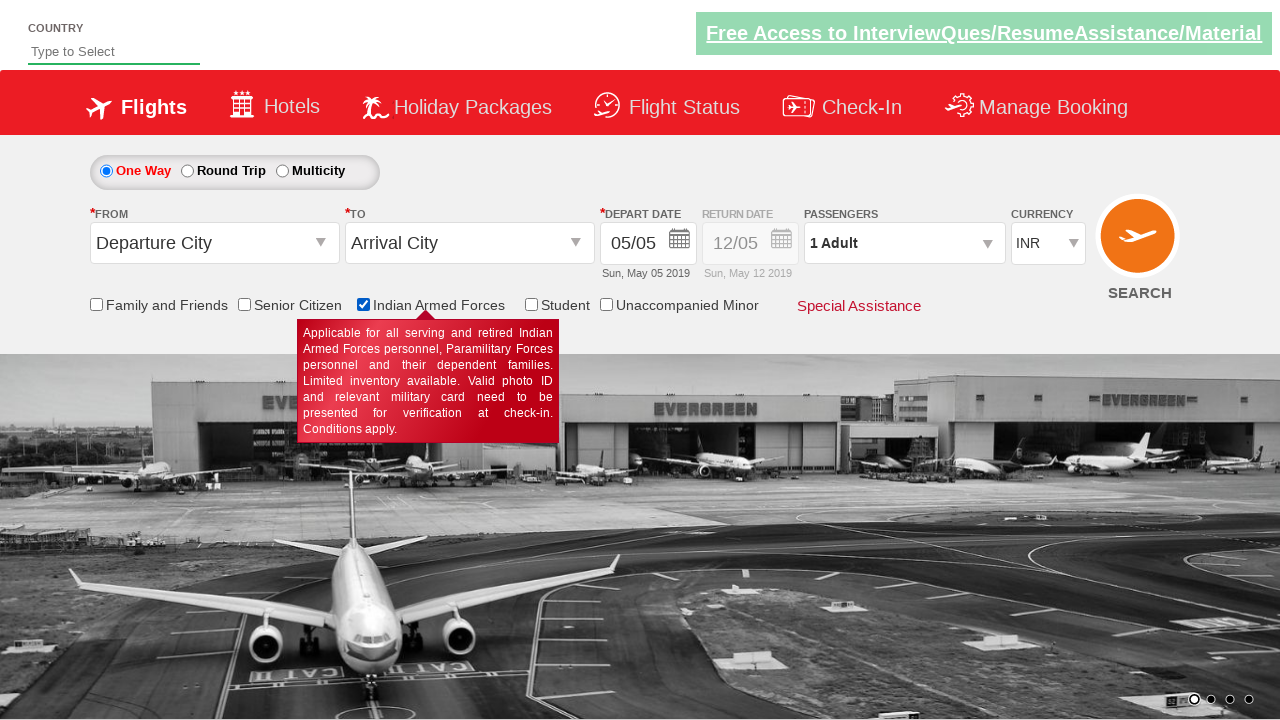

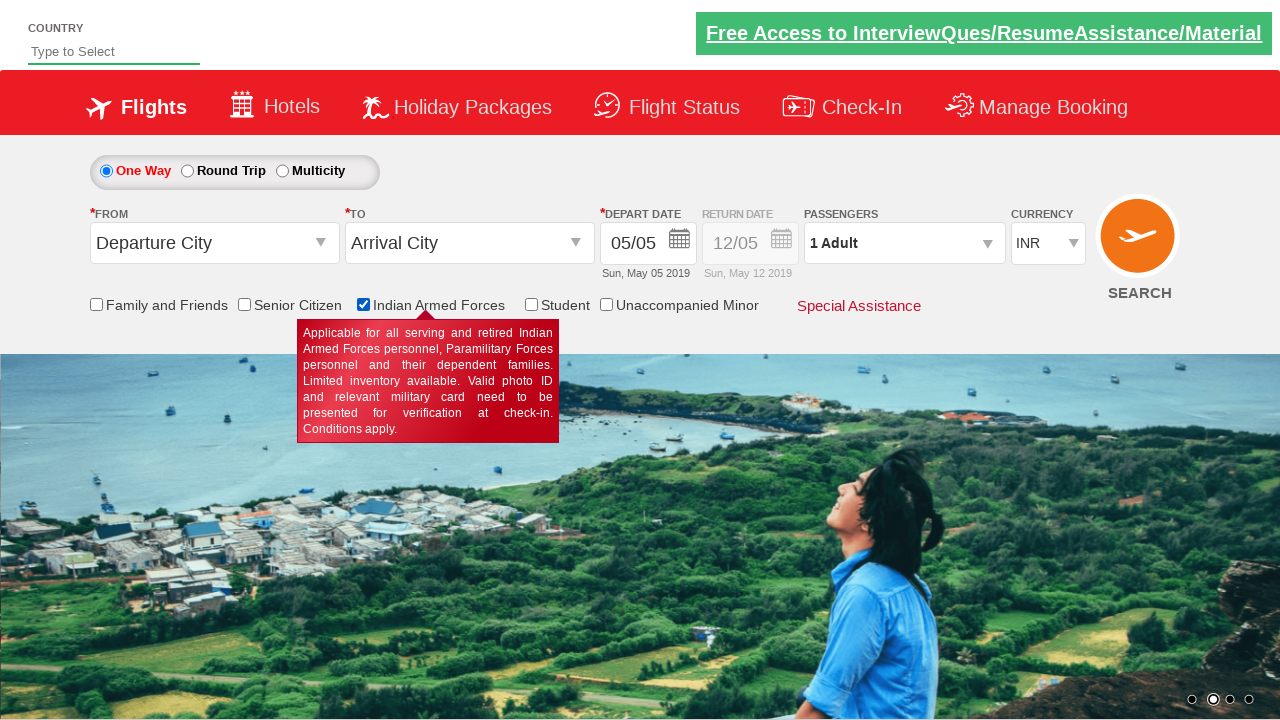